Tests browser back button navigation through filter views (All, Active, Completed).

Starting URL: https://demo.playwright.dev/todomvc

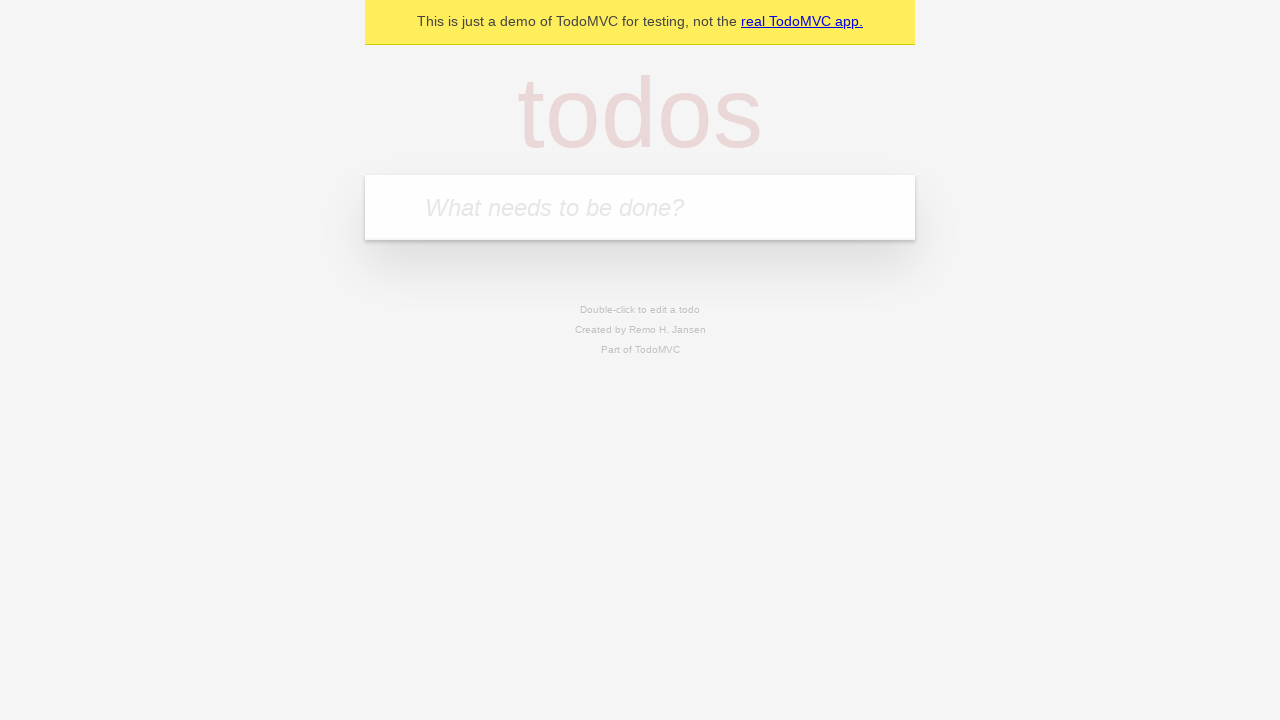

Filled todo input with 'buy some cheese' on internal:attr=[placeholder="What needs to be done?"i]
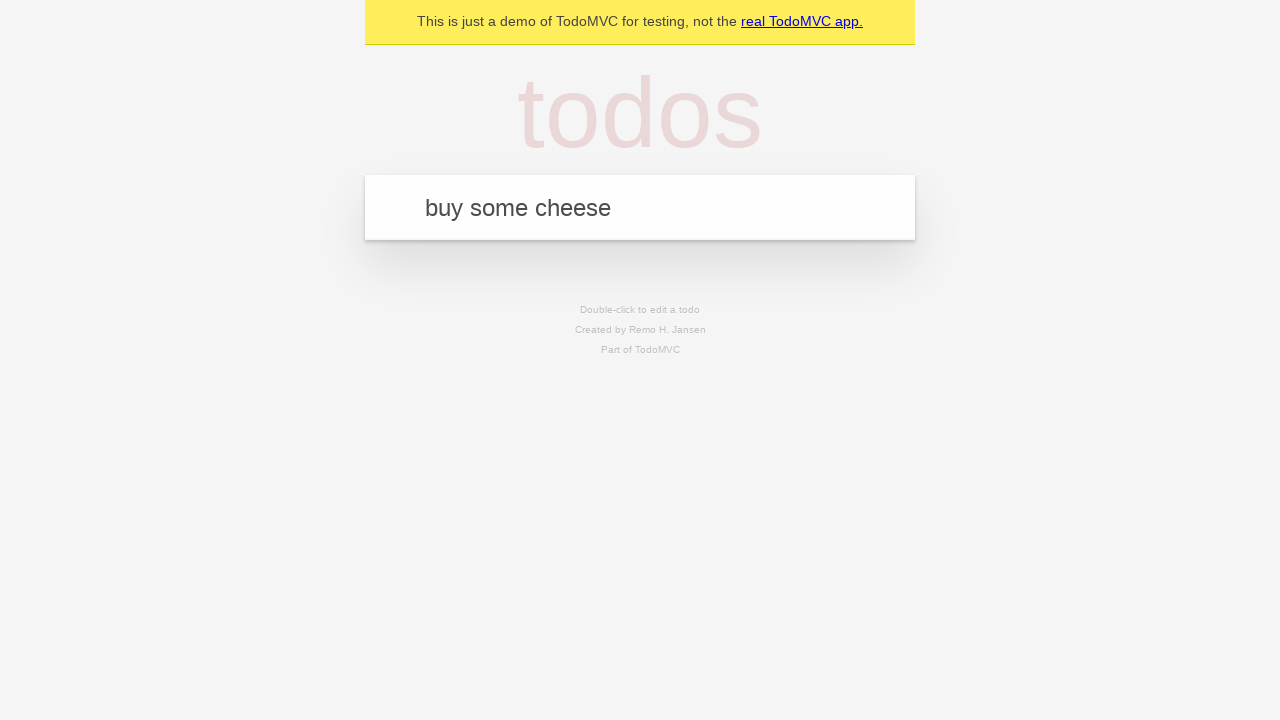

Pressed Enter to add first todo on internal:attr=[placeholder="What needs to be done?"i]
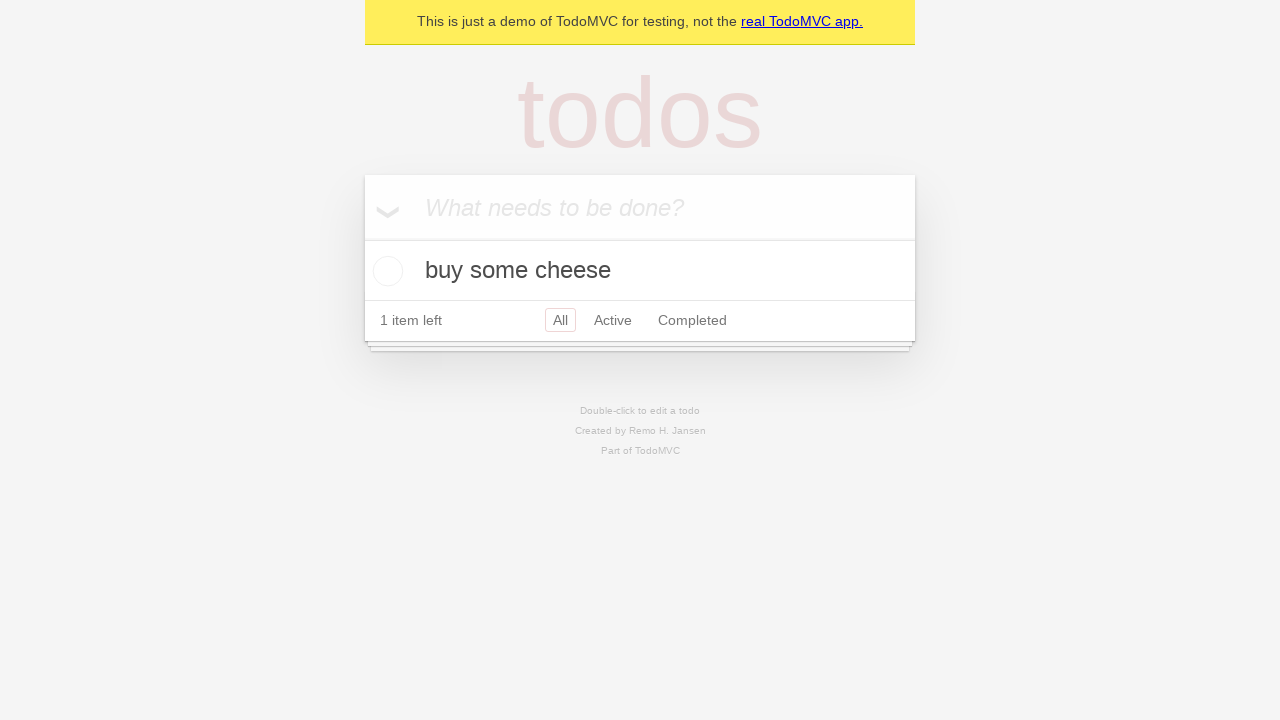

Filled todo input with 'feed the cat' on internal:attr=[placeholder="What needs to be done?"i]
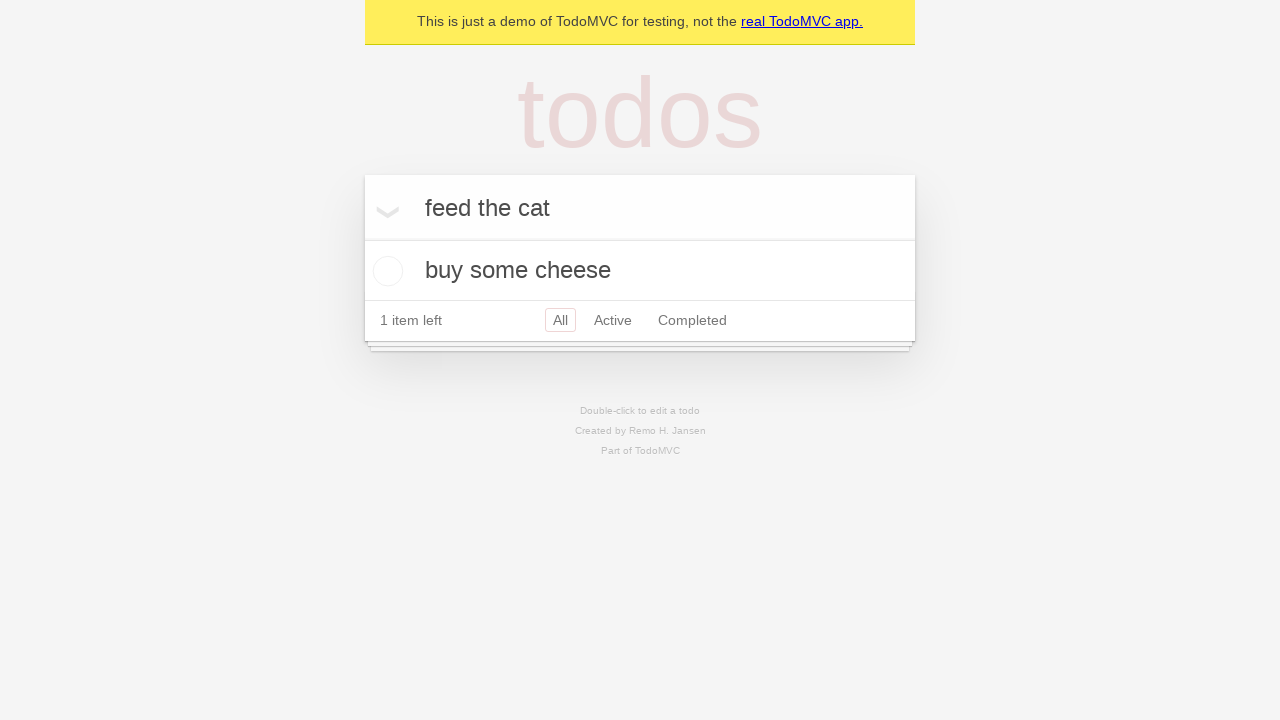

Pressed Enter to add second todo on internal:attr=[placeholder="What needs to be done?"i]
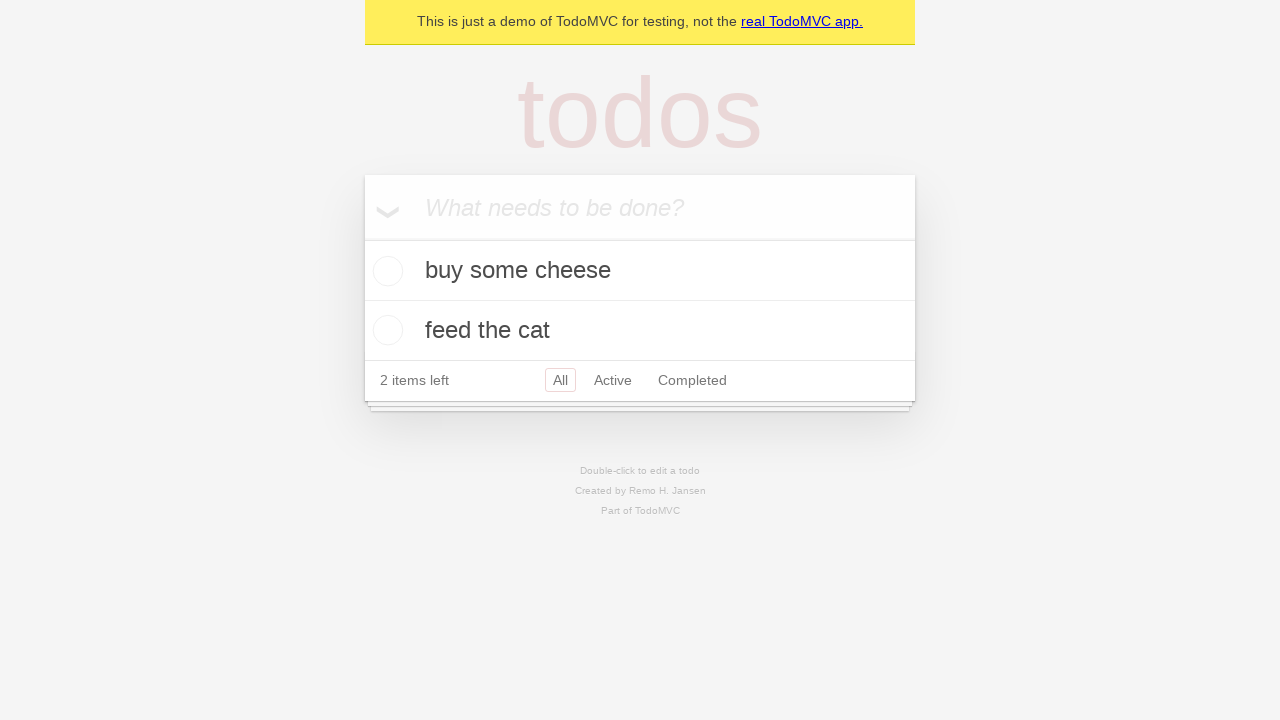

Filled todo input with 'book a doctors appointment' on internal:attr=[placeholder="What needs to be done?"i]
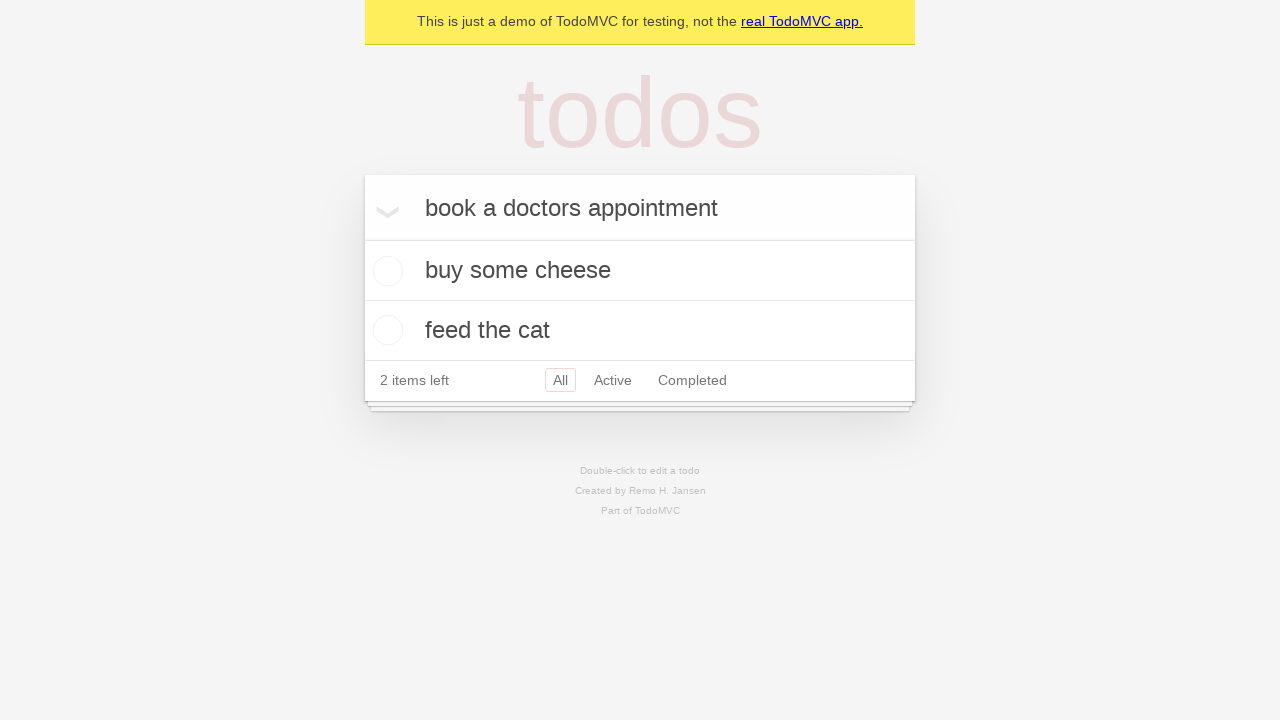

Pressed Enter to add third todo on internal:attr=[placeholder="What needs to be done?"i]
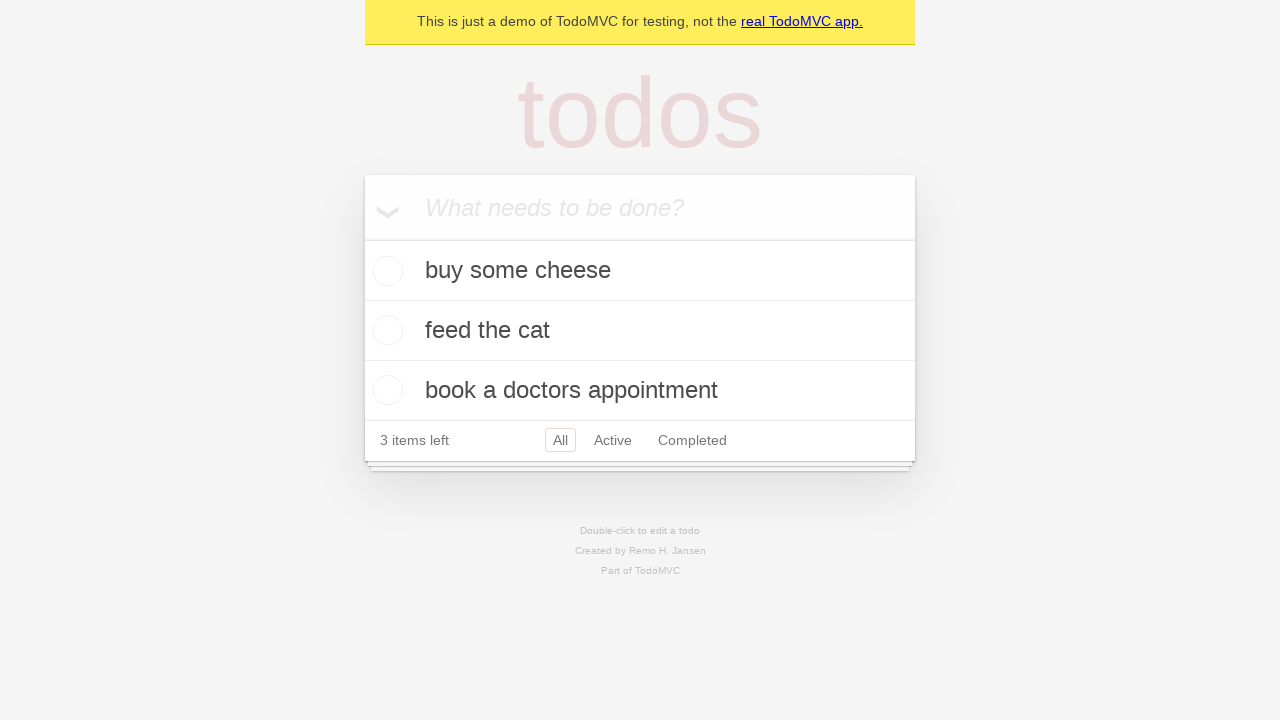

Checked the second todo item at (385, 330) on internal:testid=[data-testid="todo-item"s] >> nth=1 >> internal:role=checkbox
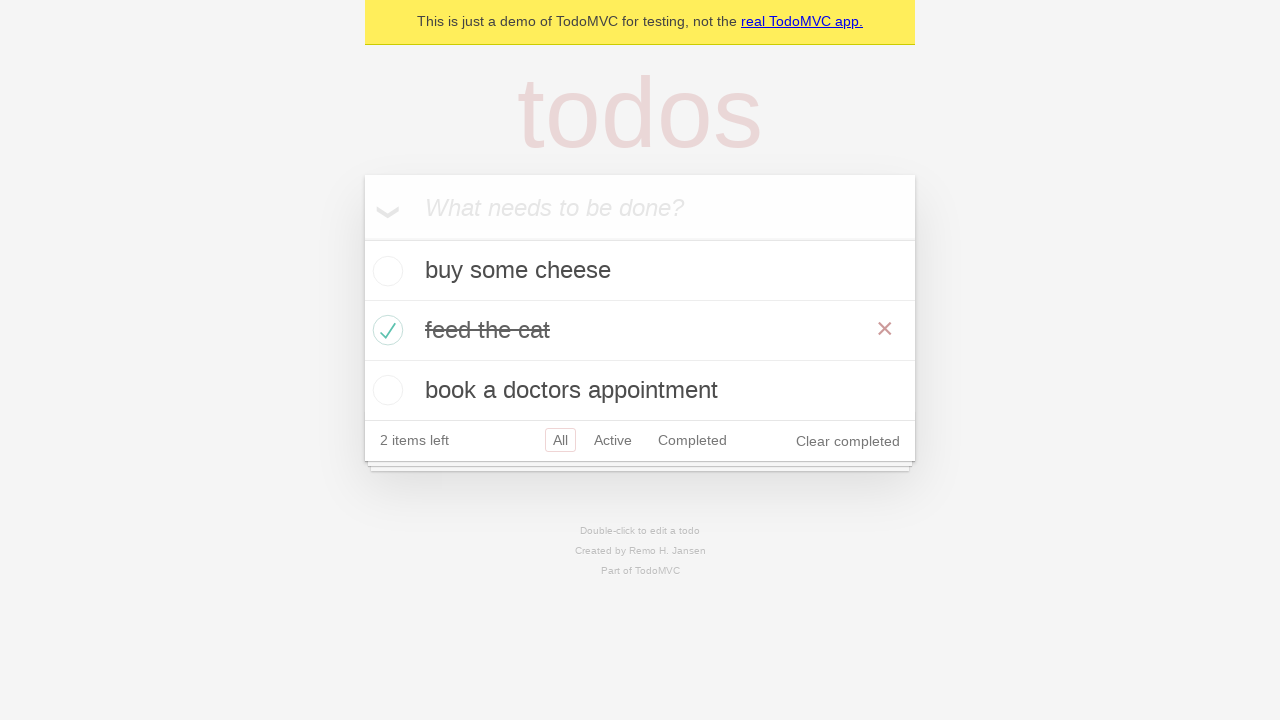

Clicked 'All' filter link at (560, 440) on internal:role=link[name="All"i]
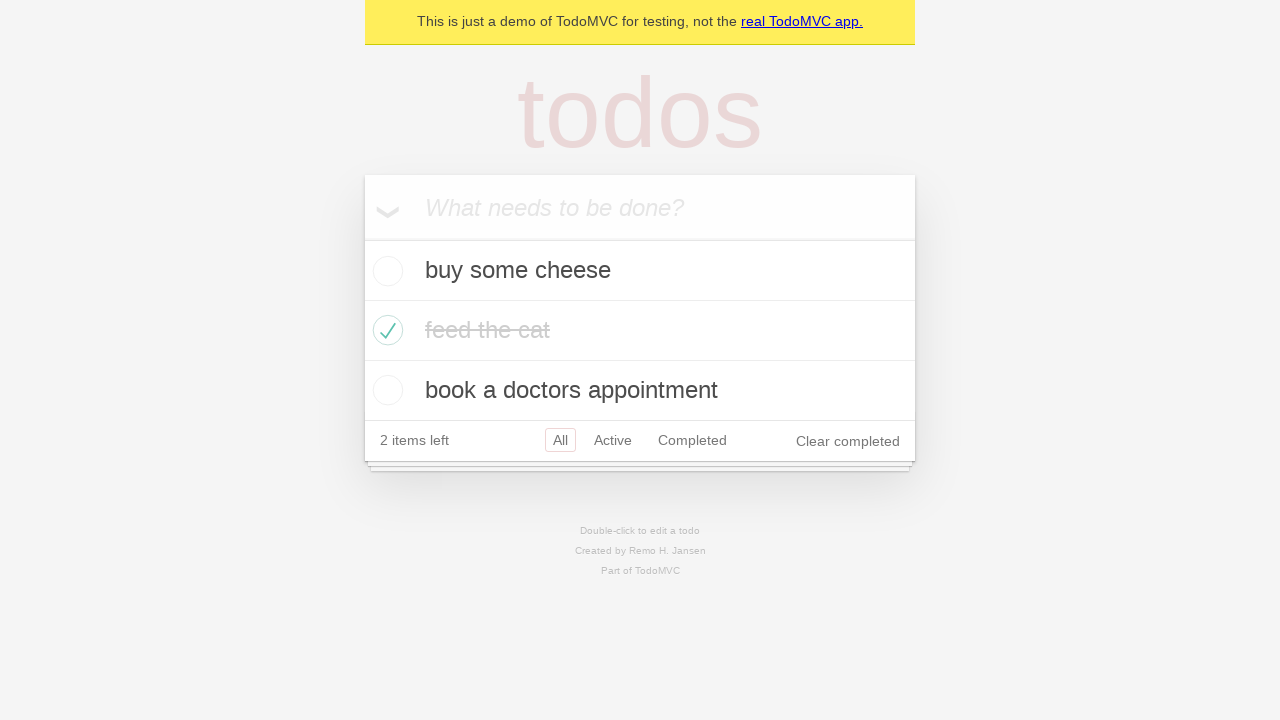

Clicked 'Active' filter link at (613, 440) on internal:role=link[name="Active"i]
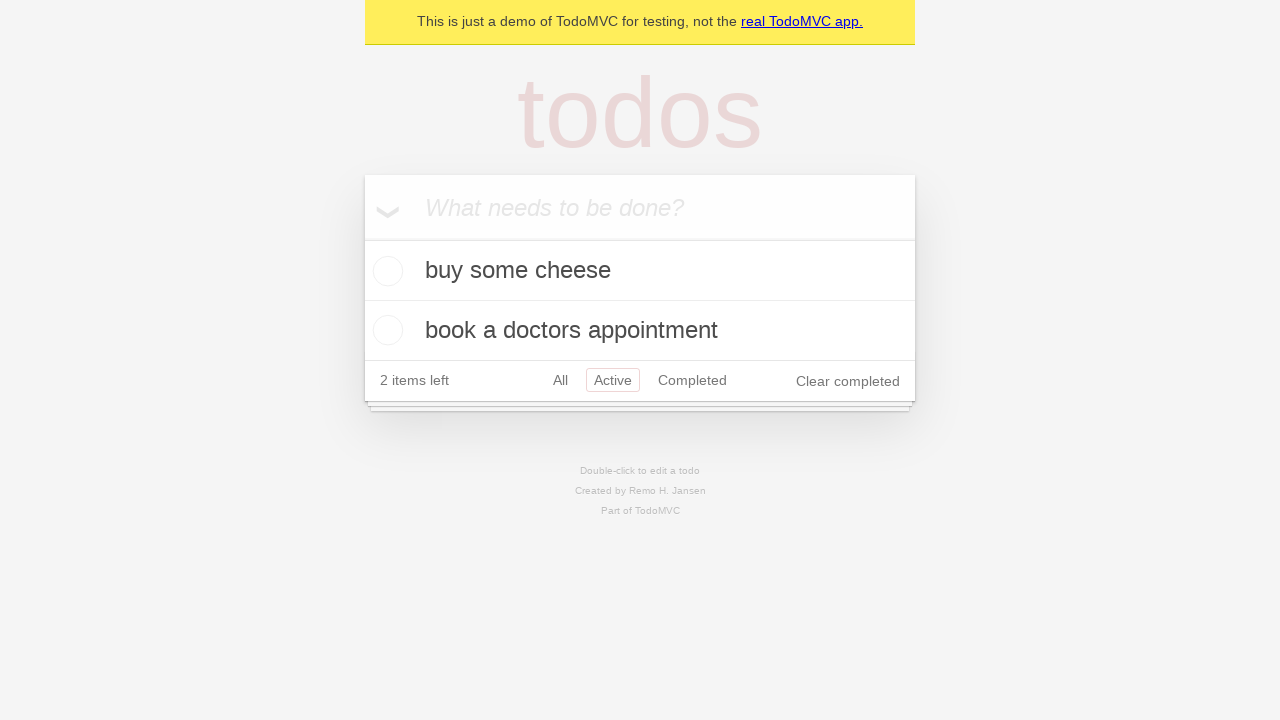

Clicked 'Completed' filter link at (692, 380) on internal:role=link[name="Completed"i]
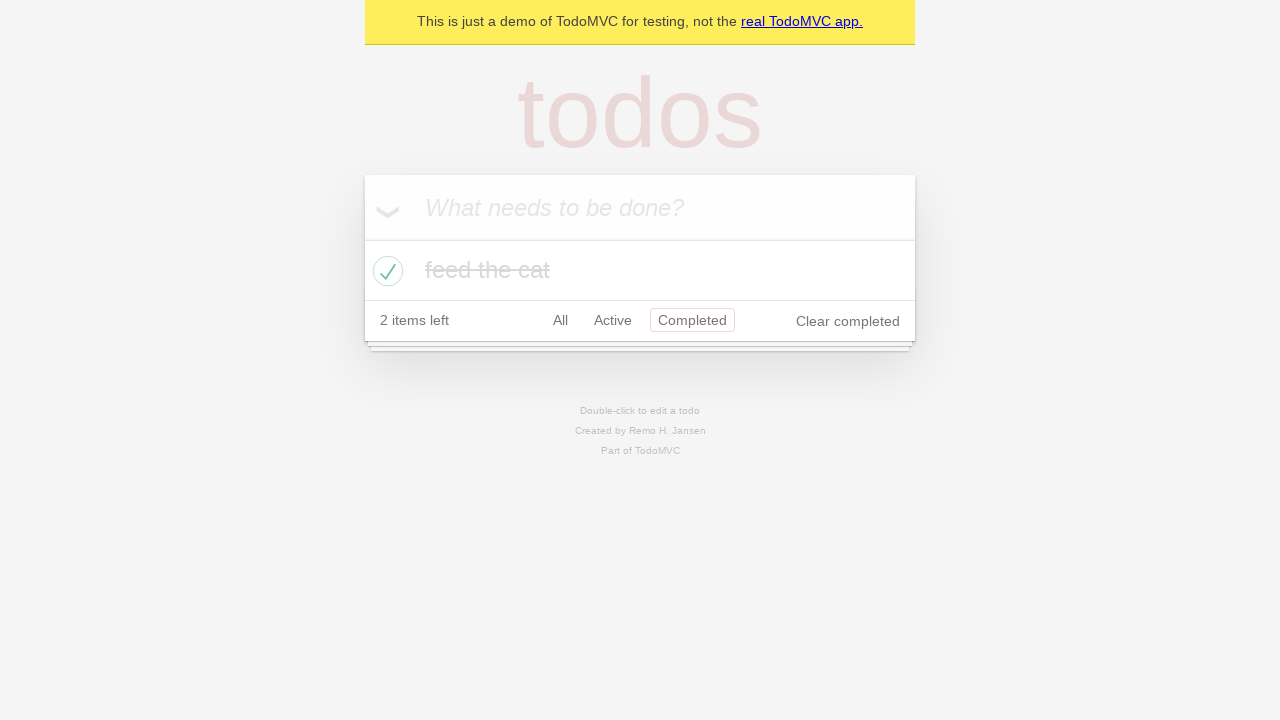

Navigated back to Active filter view
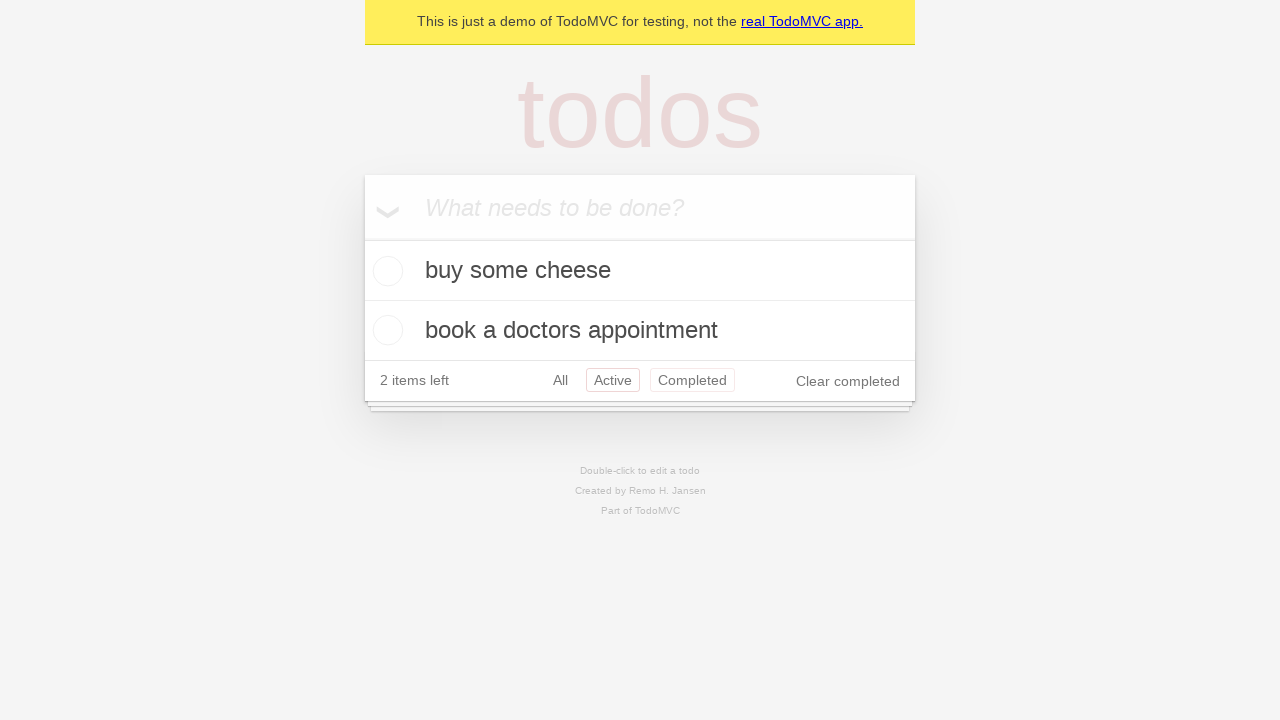

Navigated back to All filter view
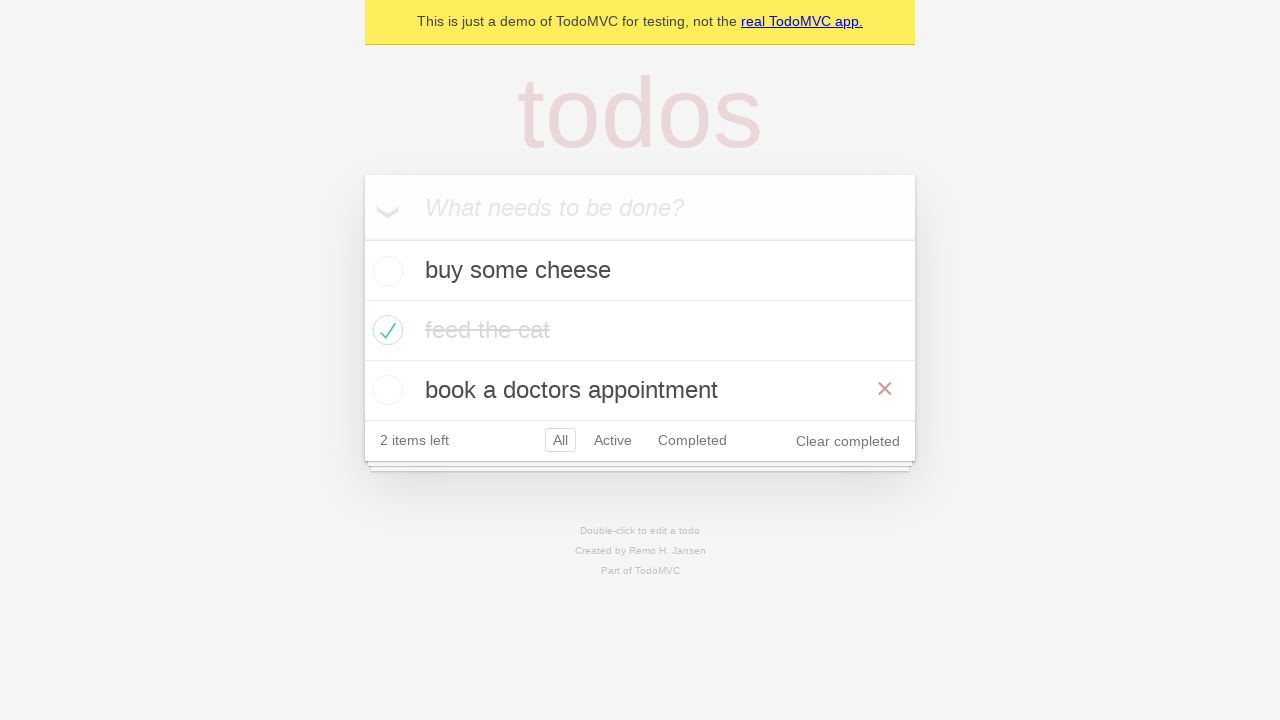

Waited for todo items to load
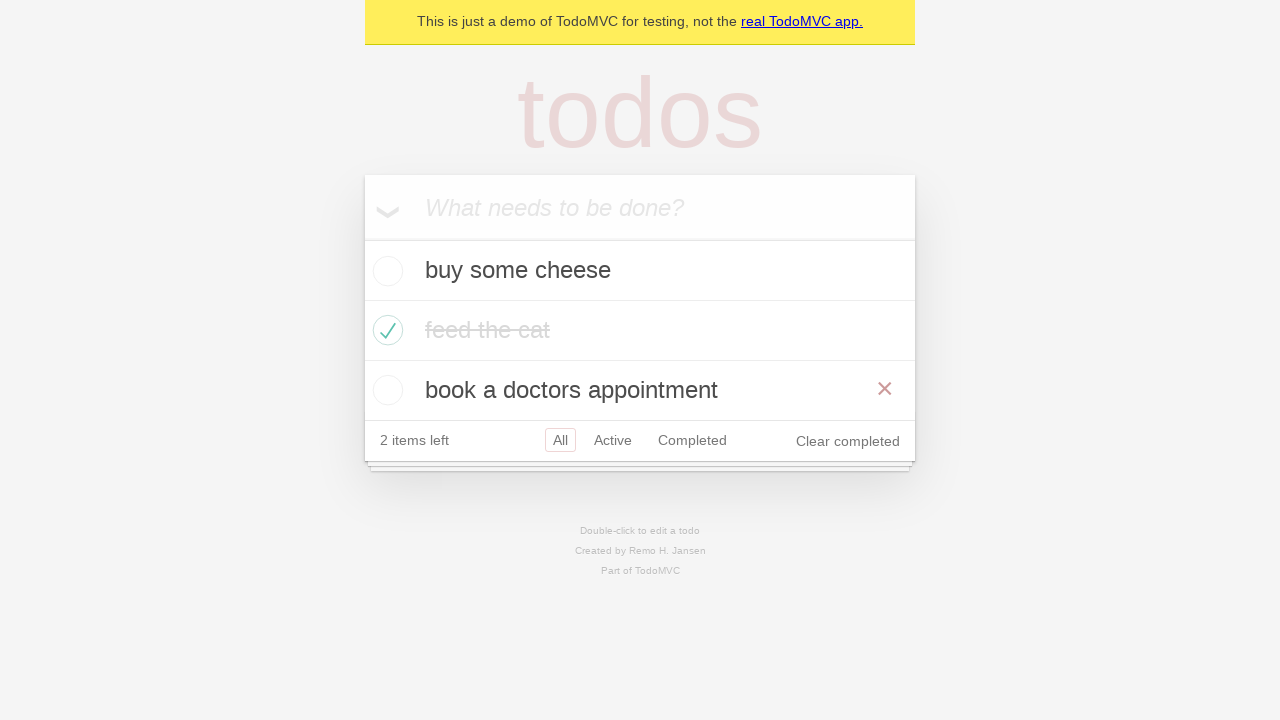

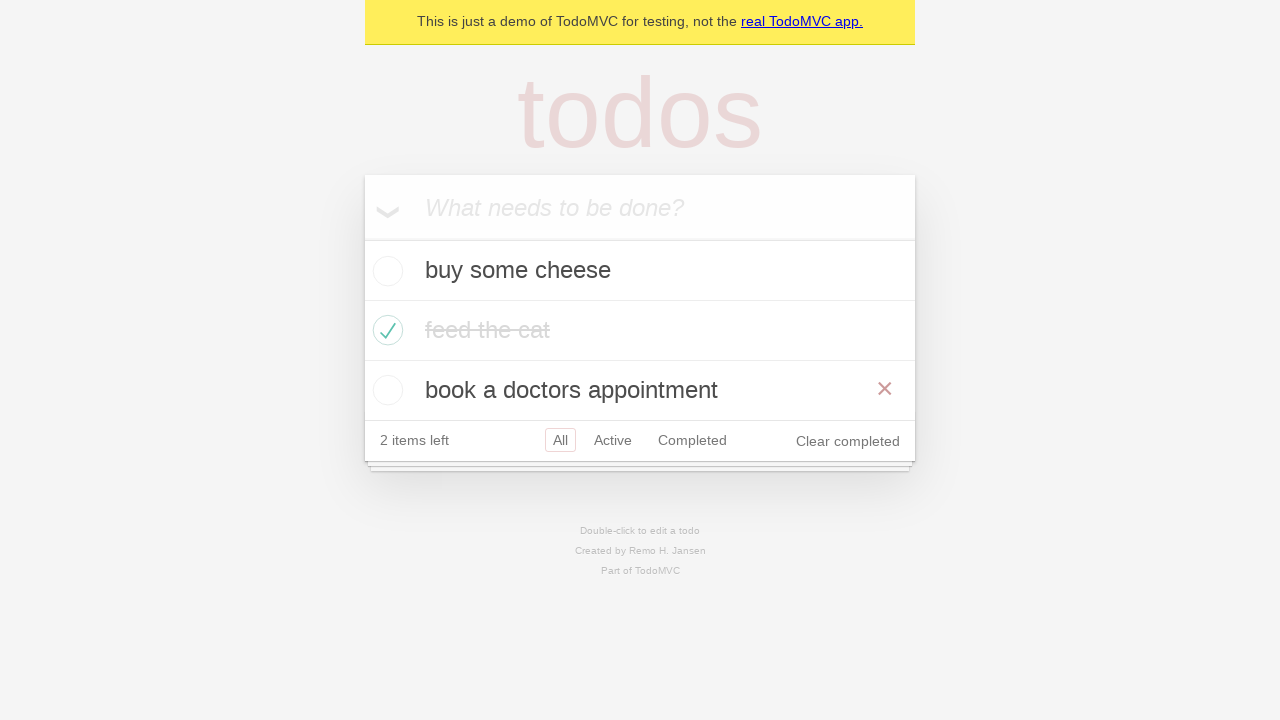